Tests a country dropdown by selecting India from a jQuery dependent dropdown list and verifying the dropdown options are available.

Starting URL: https://phppot.com/demo/jquery-dependent-dropdown-list-countries-and-states/

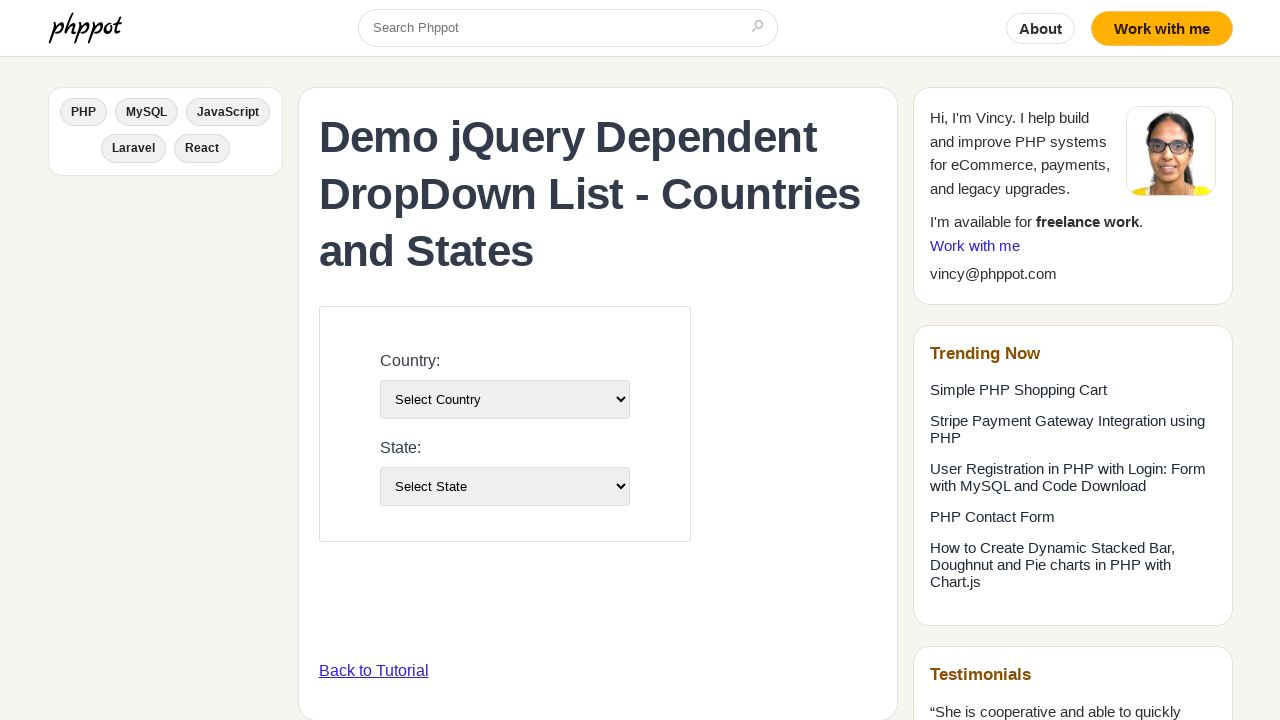

Country dropdown selector loaded
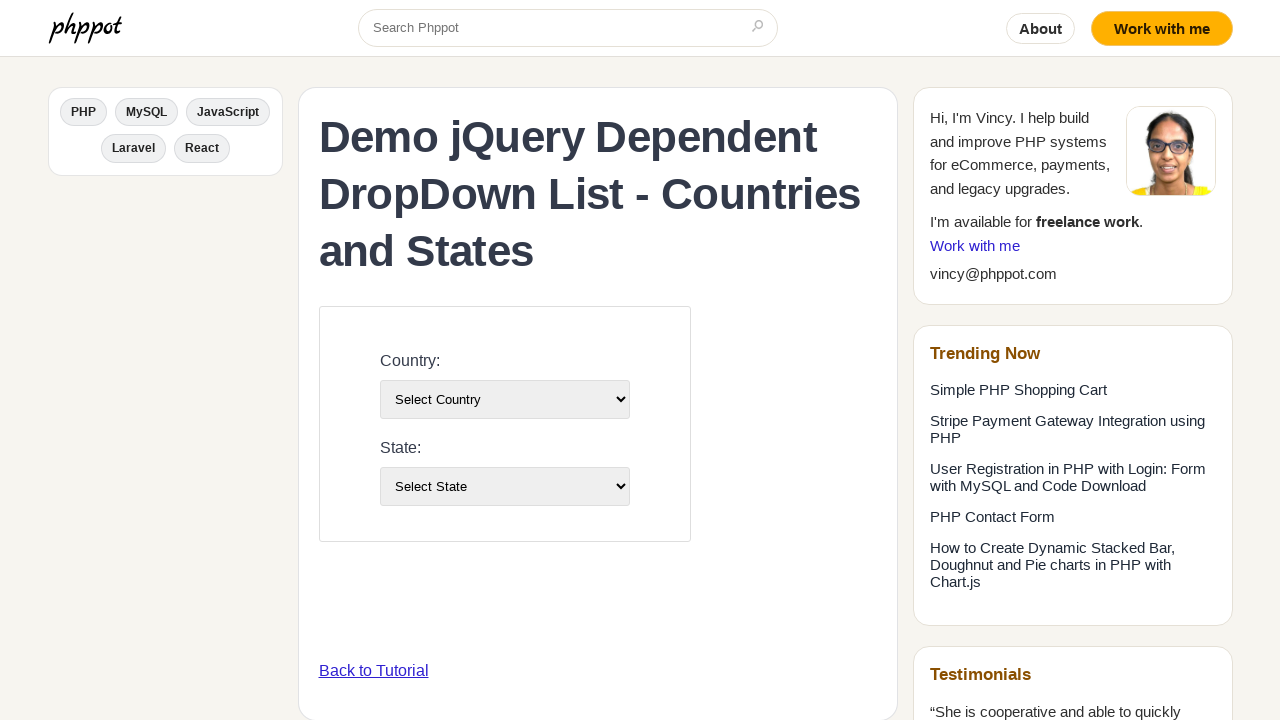

Selected 'India' from the country dropdown on #country-list
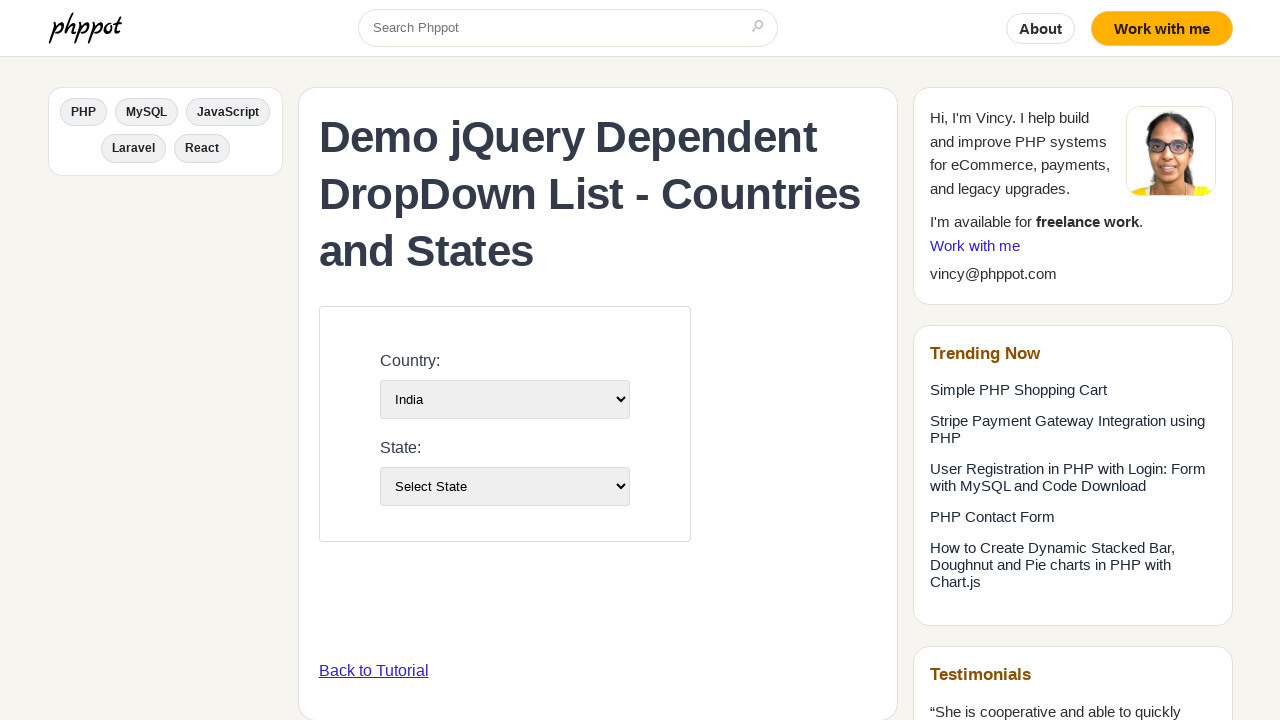

Waited for dependent state dropdown to update after selecting India
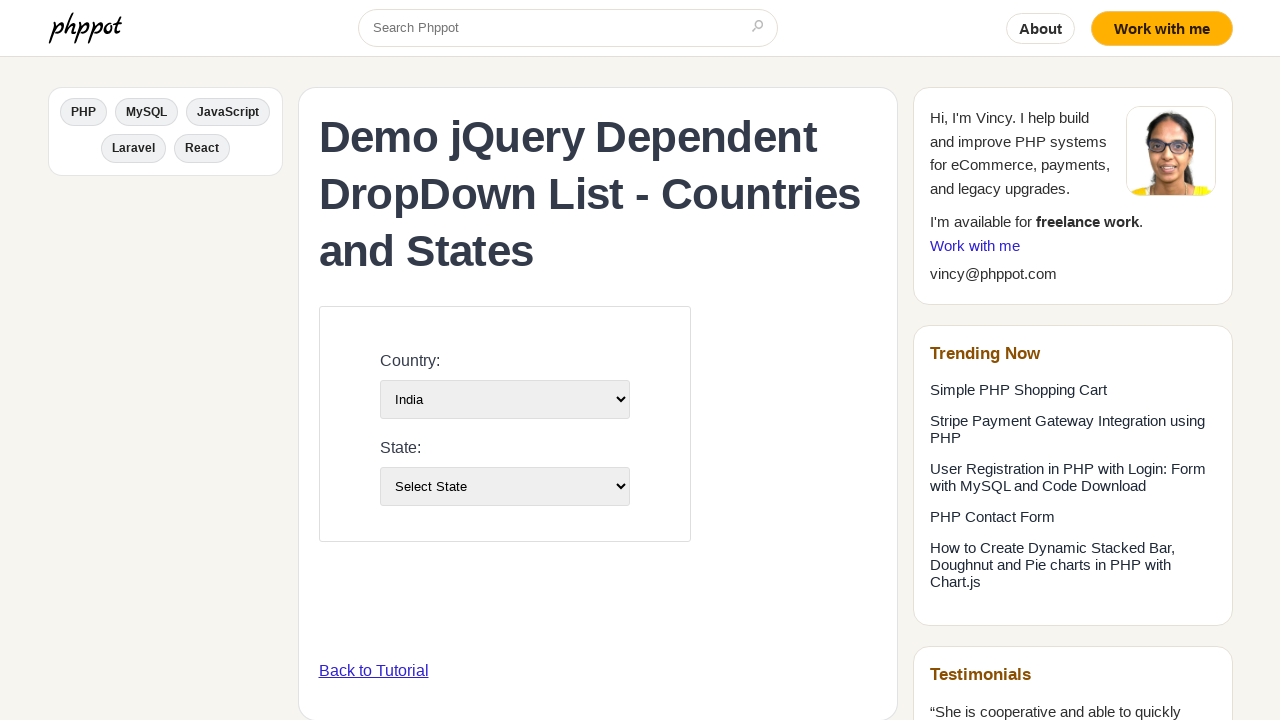

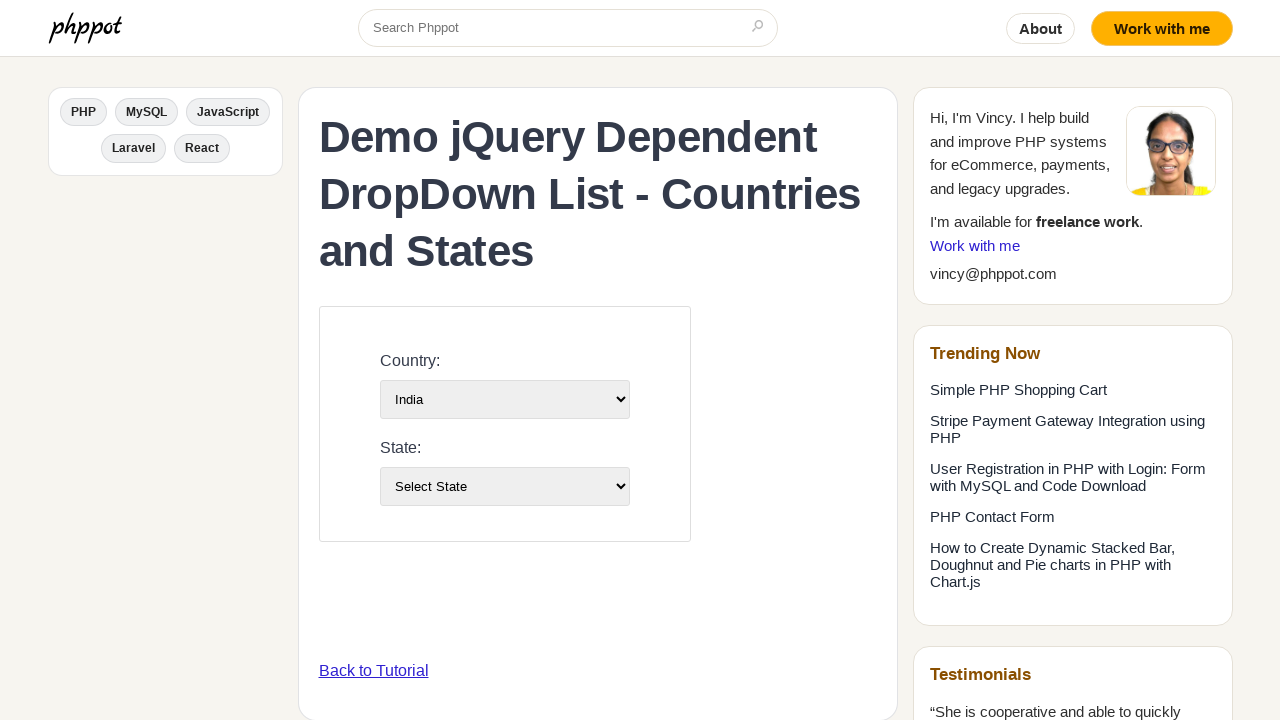